Tests hyperlink navigation by clicking on various HTTP status code links (200, 301, 404, 500), verifying the resulting URLs, and using the "here" link to navigate back to the main status codes page after each test.

Starting URL: https://the-internet.herokuapp.com/status_codes

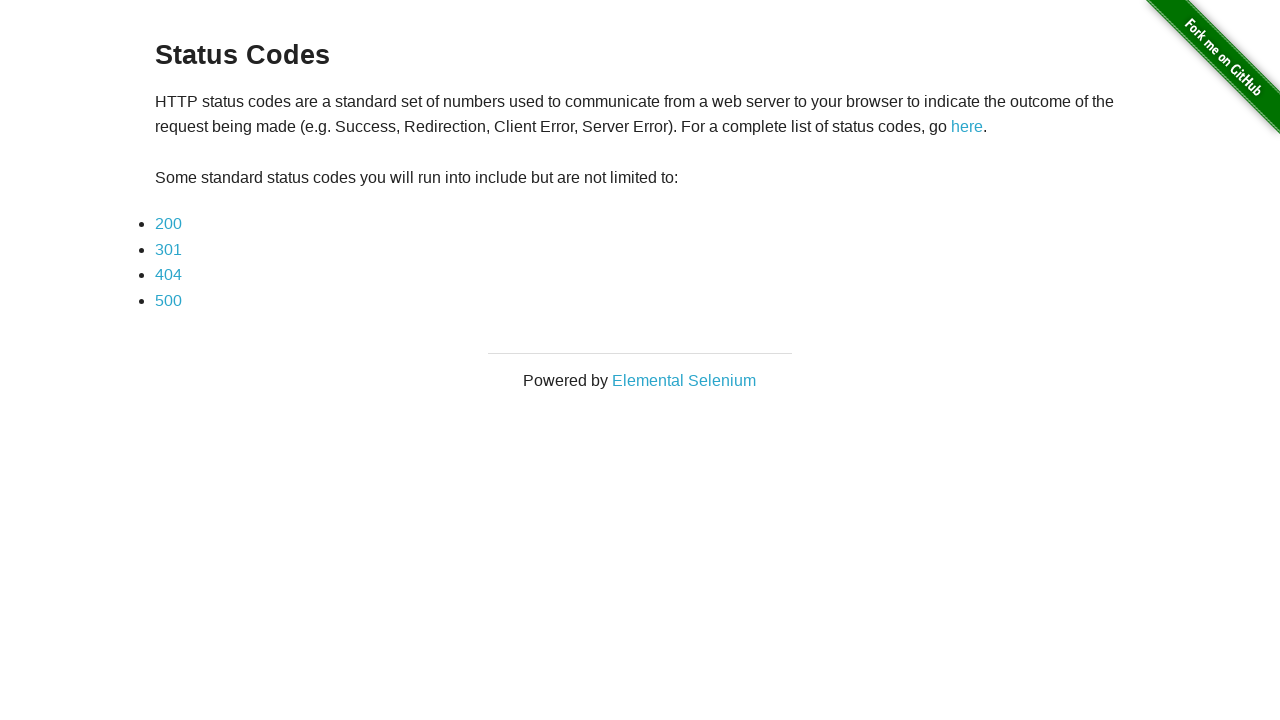

Clicked on 200 status code link at (168, 224) on a:text('200')
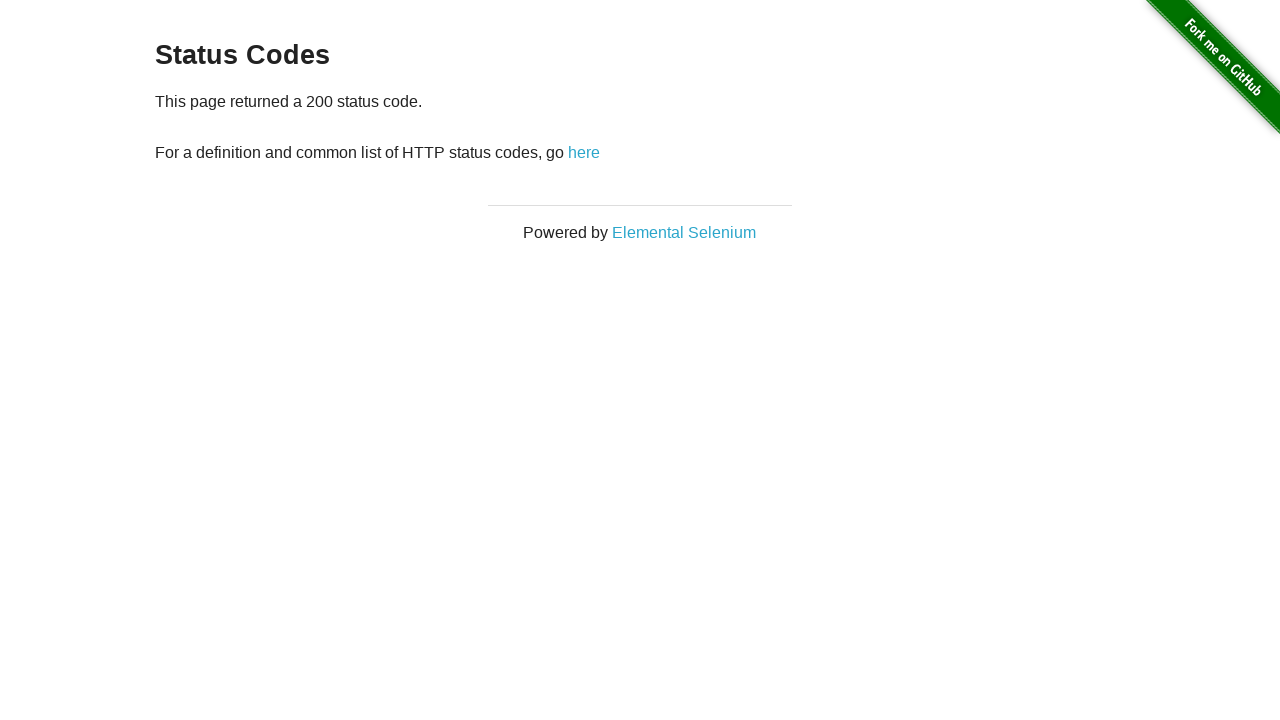

Verified navigation to 200 status code page
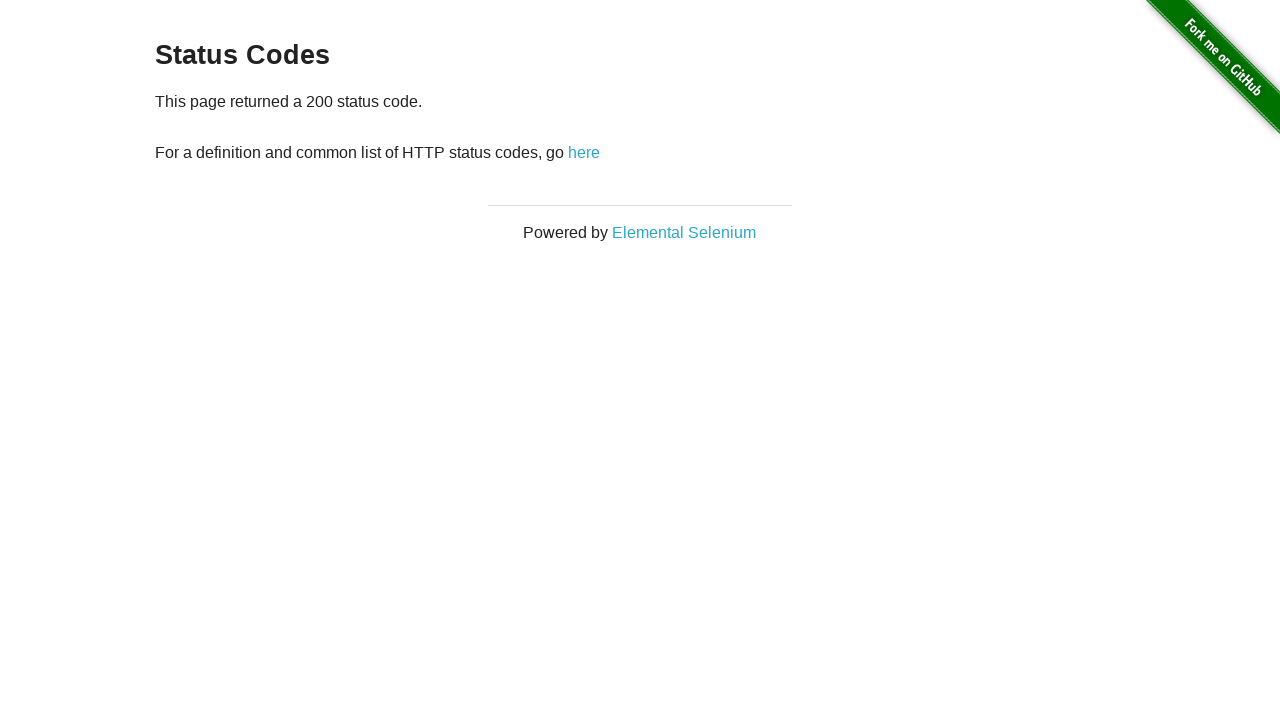

Clicked 'here' link to navigate back to main status codes page at (584, 152) on a:text('here')
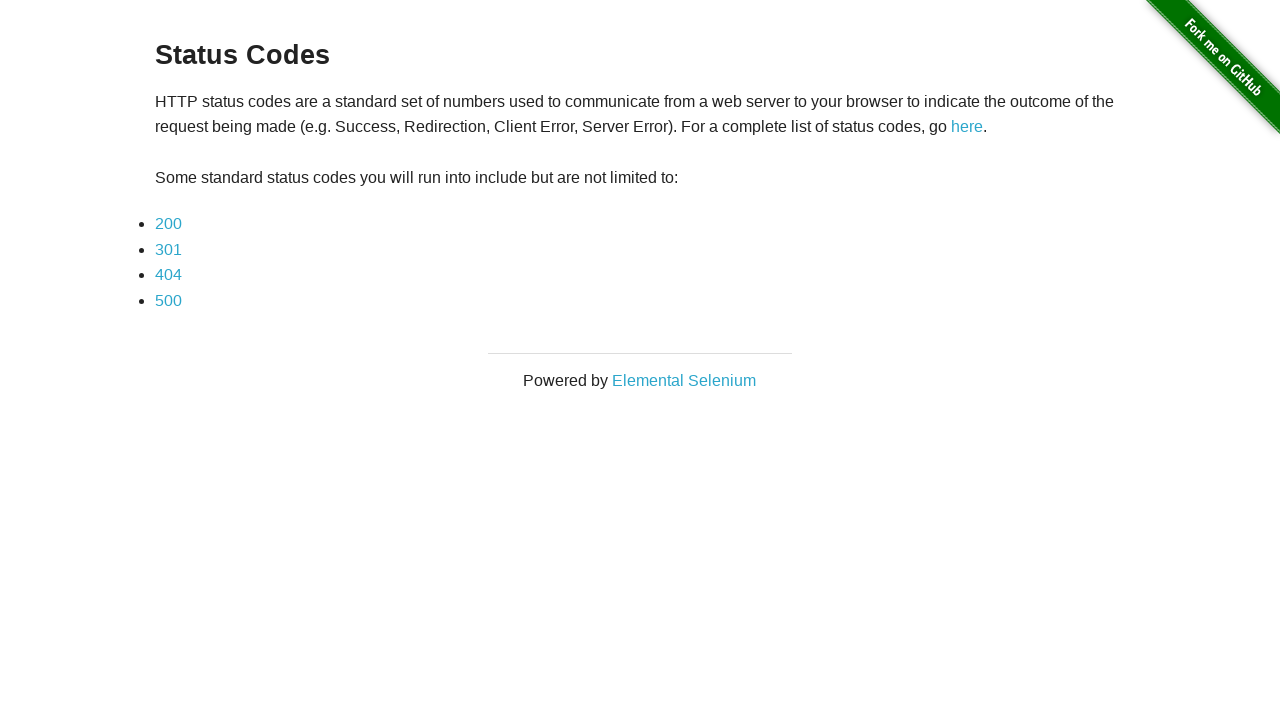

Clicked on 301 status code link at (168, 249) on a:text('301')
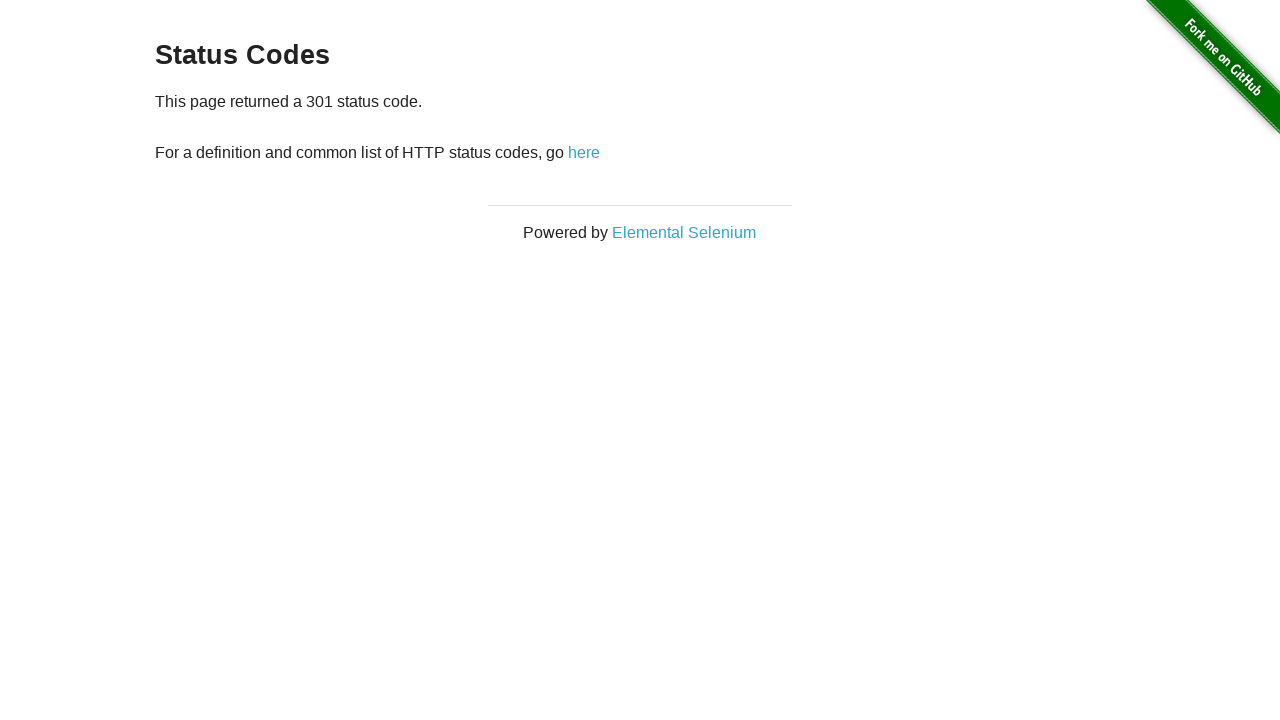

Verified navigation to 301 status code page
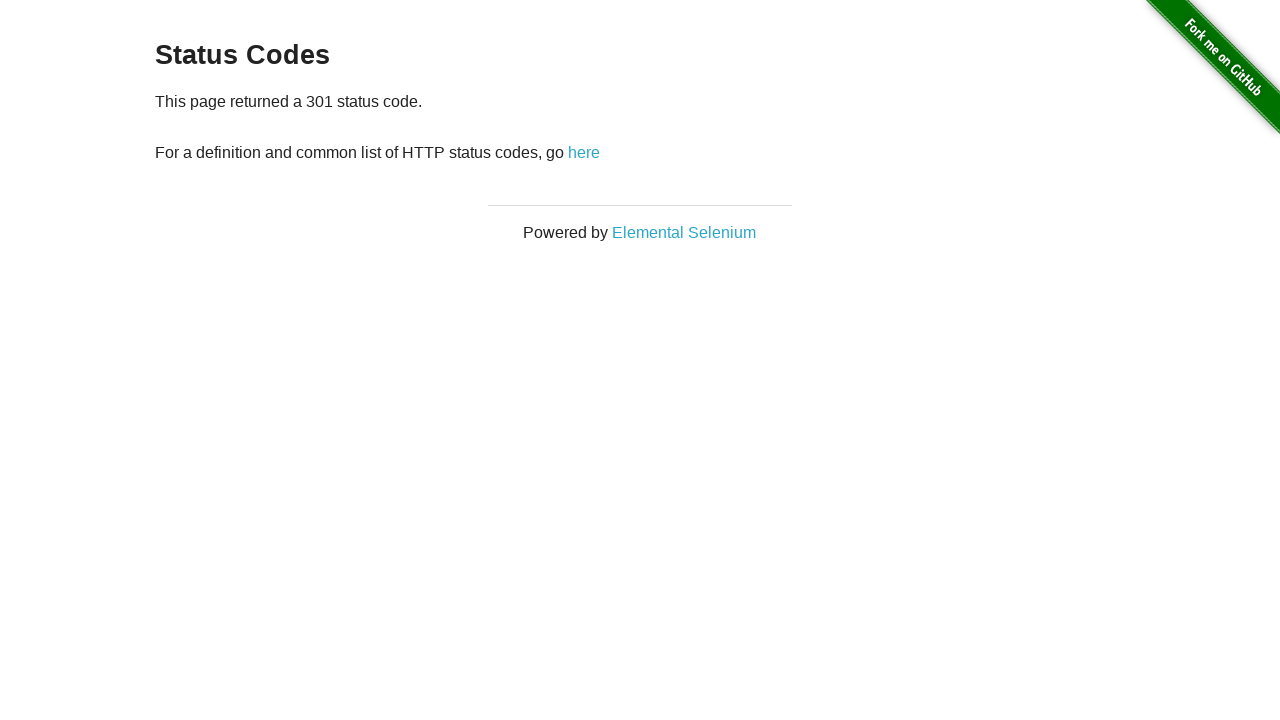

Clicked 'here' link to navigate back to main status codes page at (584, 152) on a:text('here')
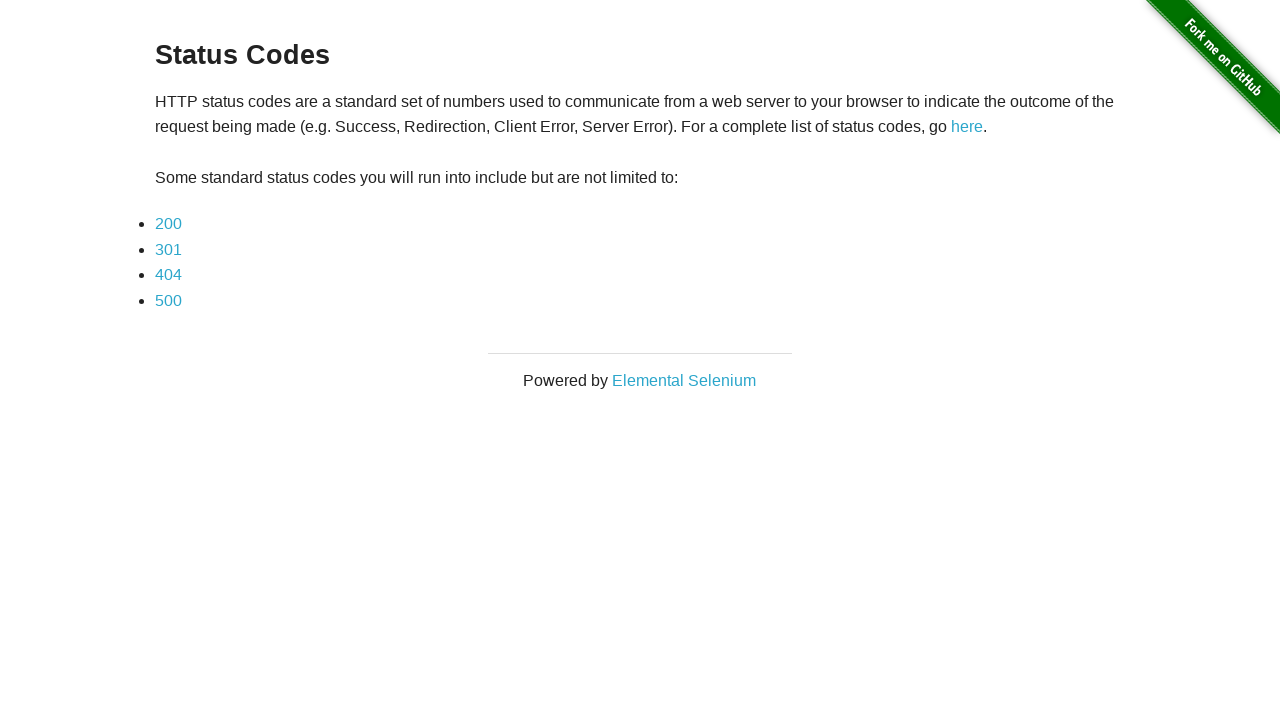

Clicked on 404 status code link at (168, 275) on a:text('404')
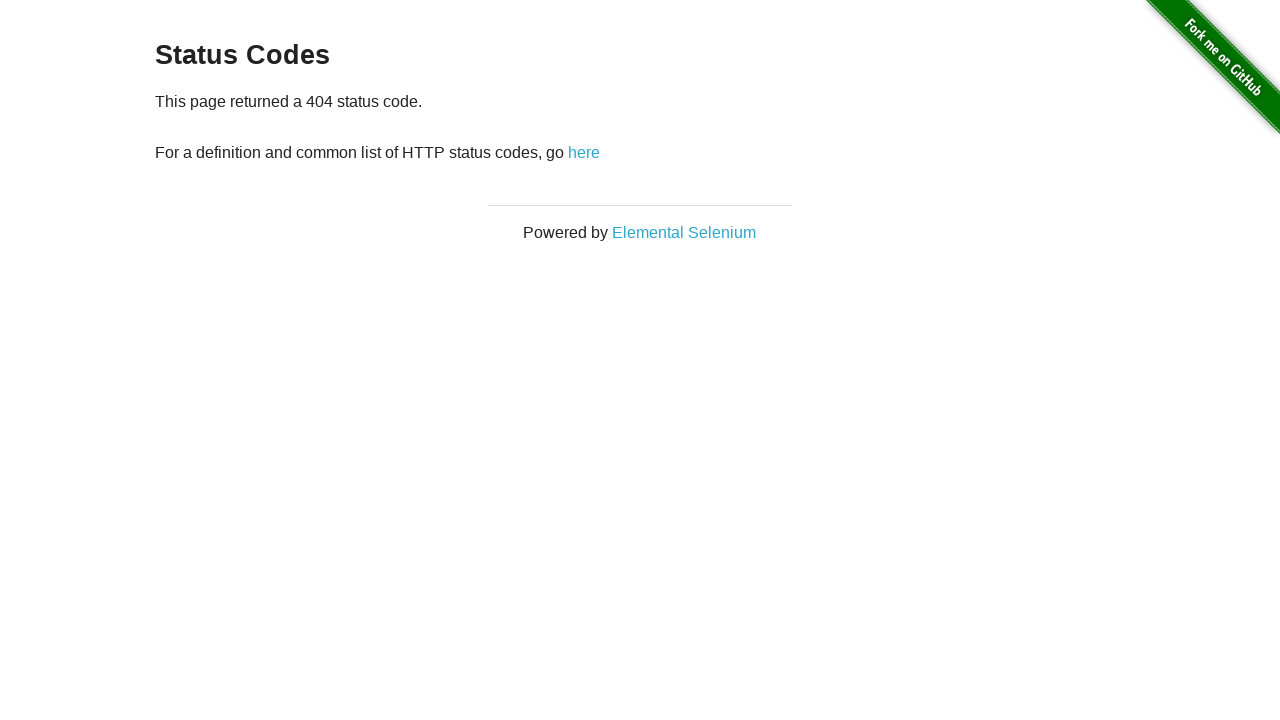

Verified navigation to 404 status code page
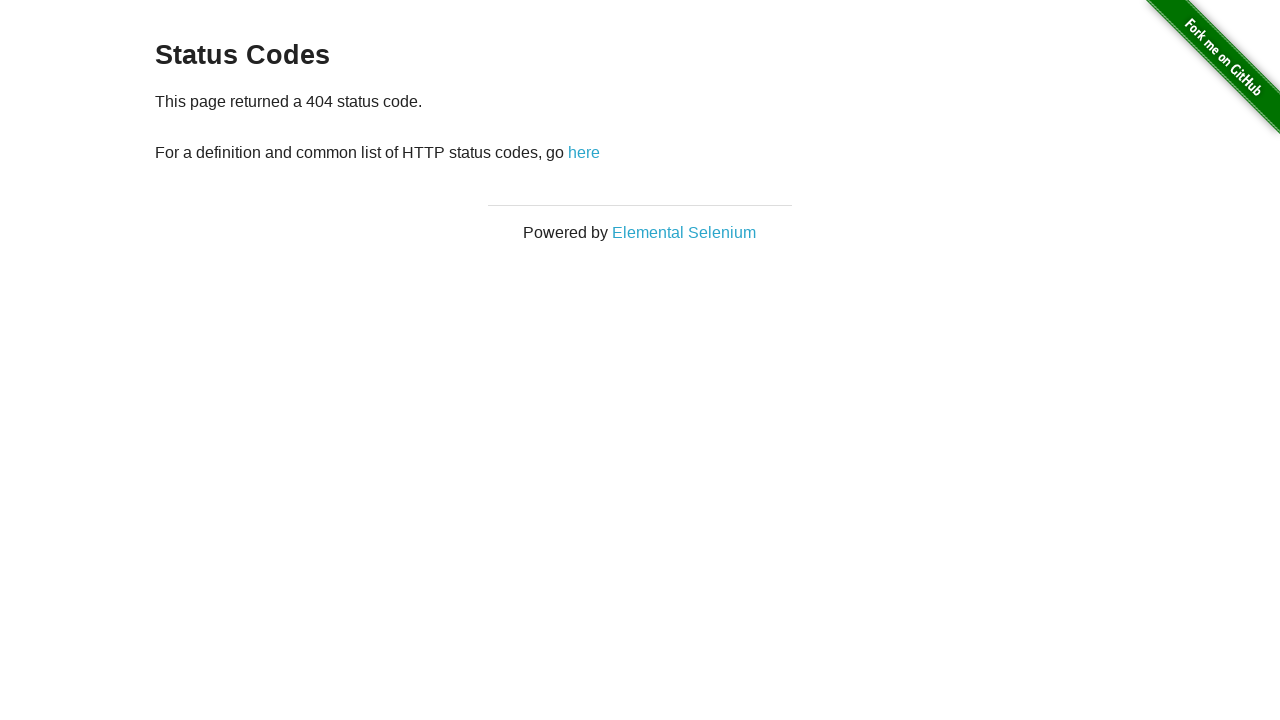

Clicked 'here' link to navigate back to main status codes page at (584, 152) on a:text('here')
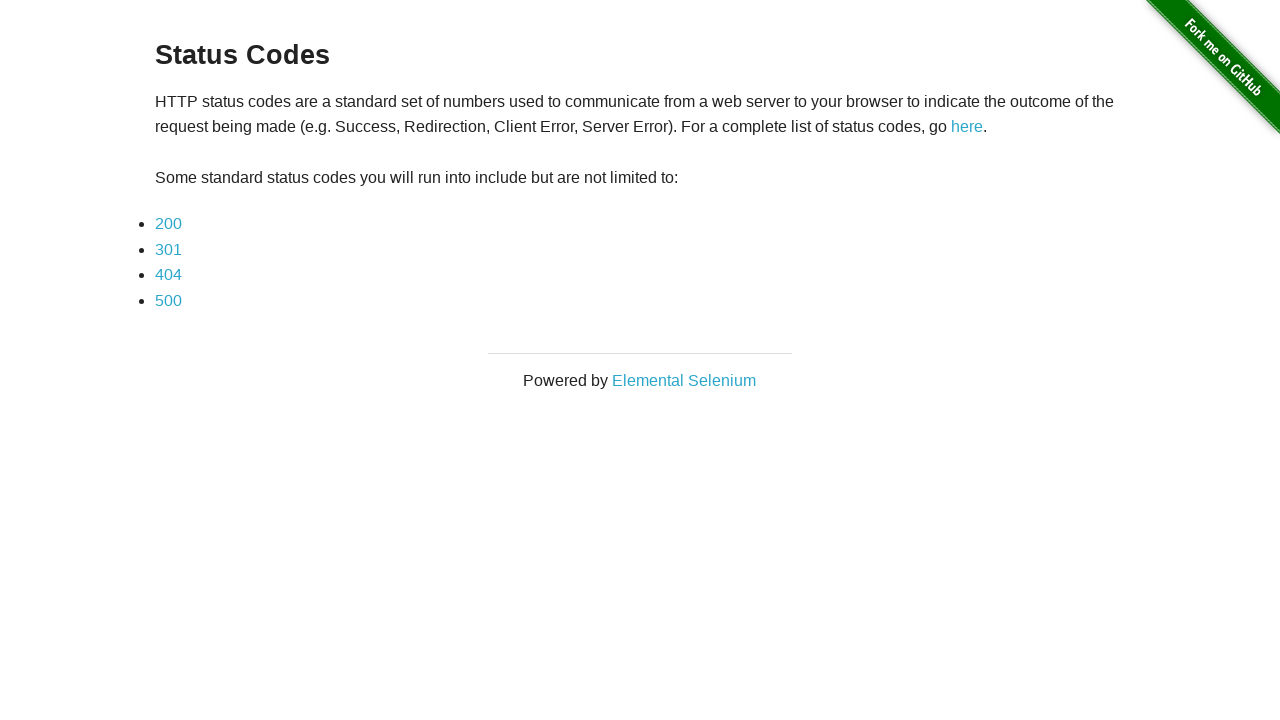

Clicked on 500 status code link at (168, 300) on a:text('500')
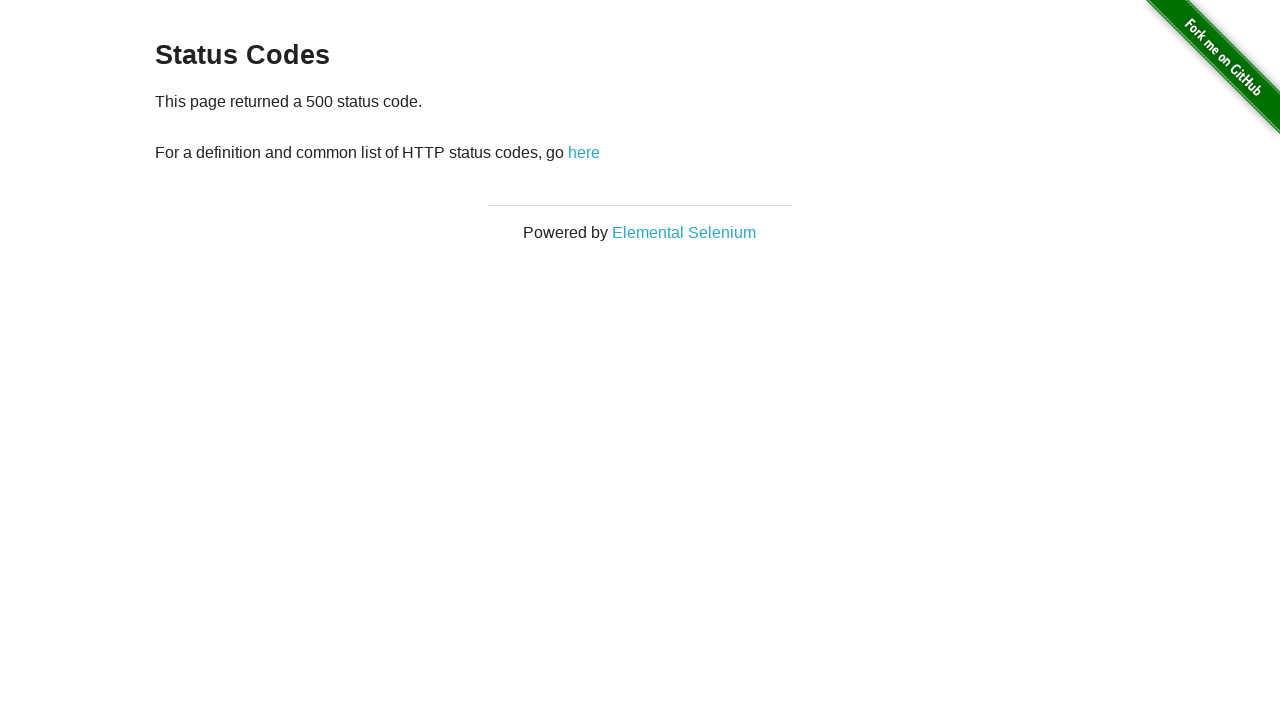

Verified navigation to 500 status code page
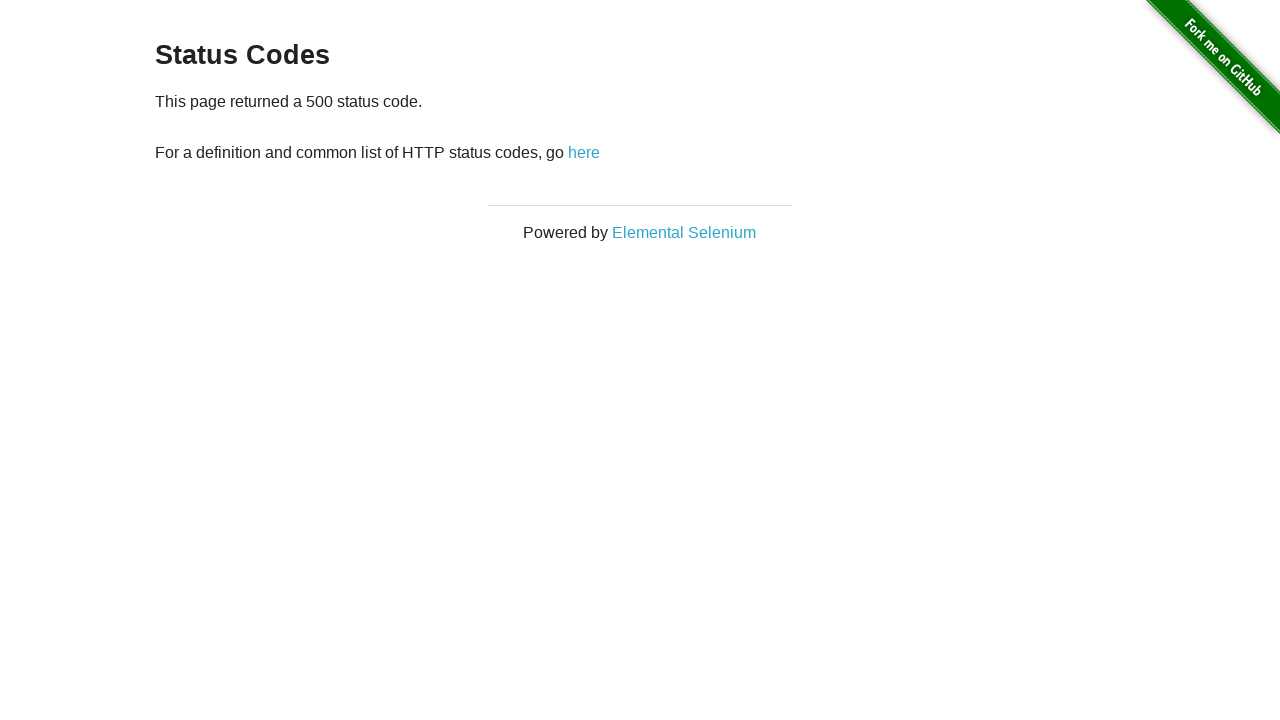

Clicked 'here' link to navigate back to main status codes page at (584, 152) on a:text('here')
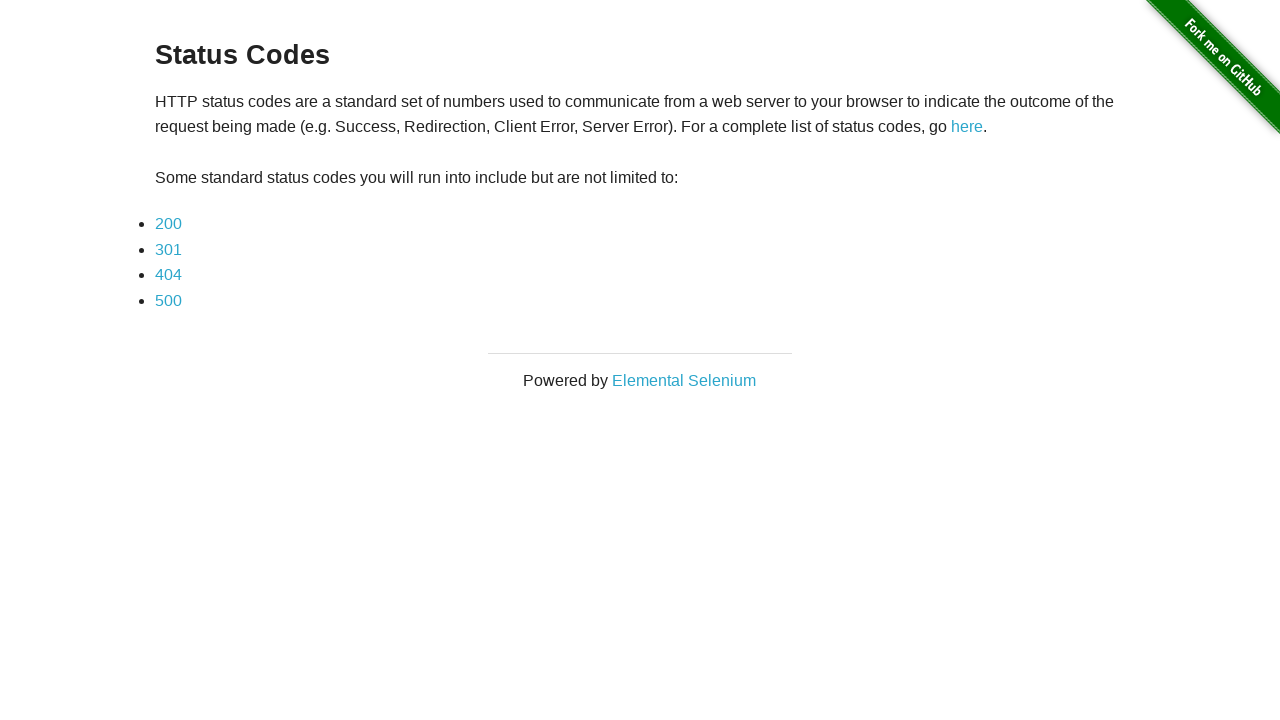

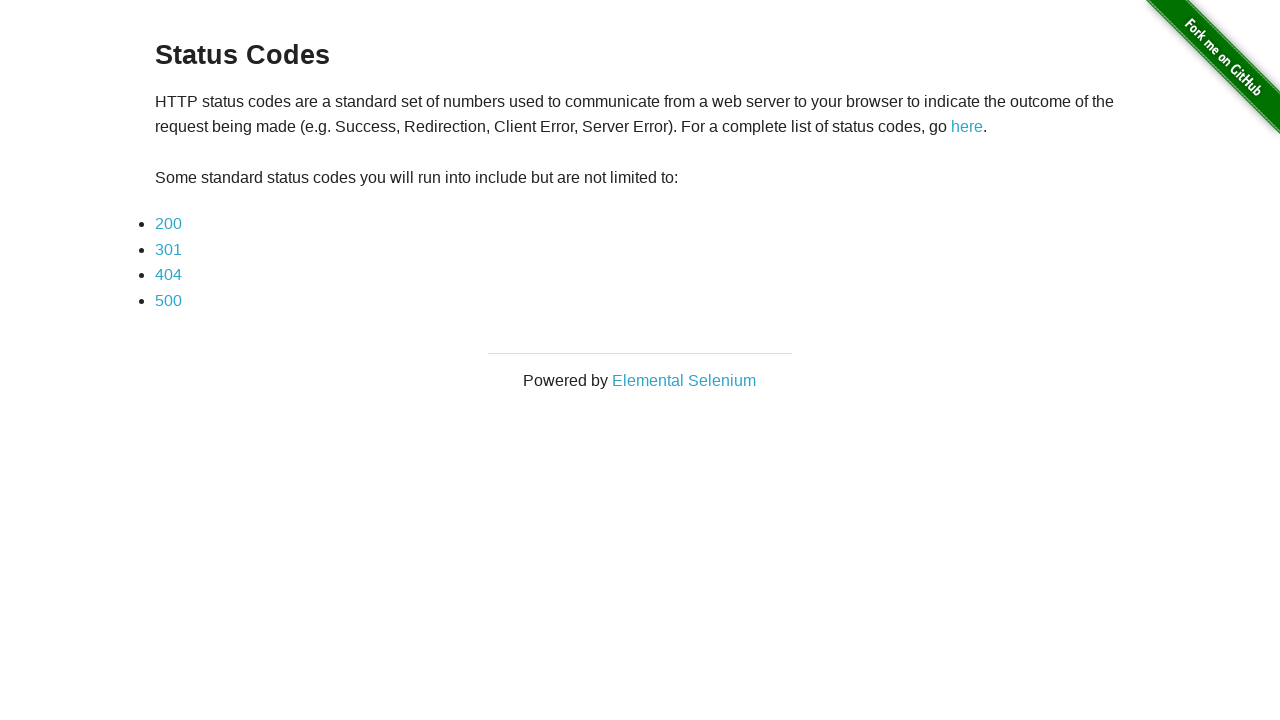